Tests JavaScript alert dialog by clicking the JS Alert button and verifying the alert text

Starting URL: http://the-internet.herokuapp.com/javascript_alerts

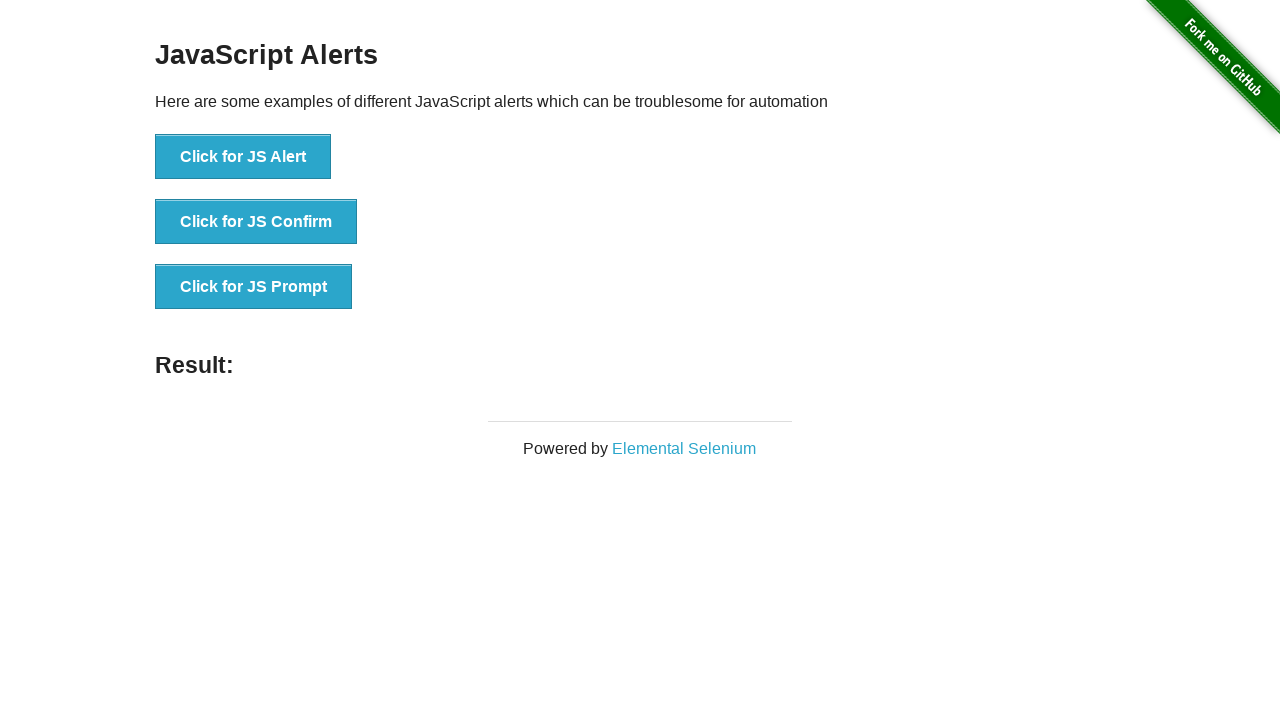

Clicked the JS Alert button at (243, 157) on button[onclick='jsAlert()']
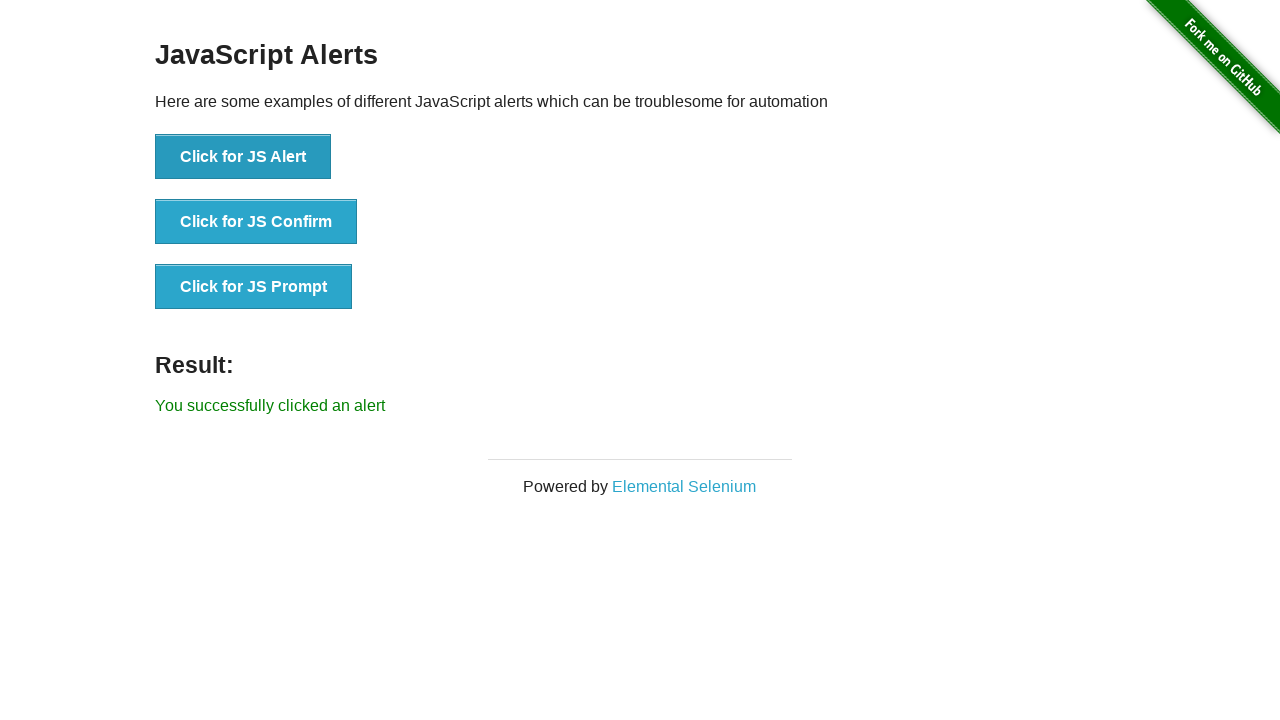

Clicked JS Alert button again with dialog handler attached at (243, 157) on button[onclick='jsAlert()']
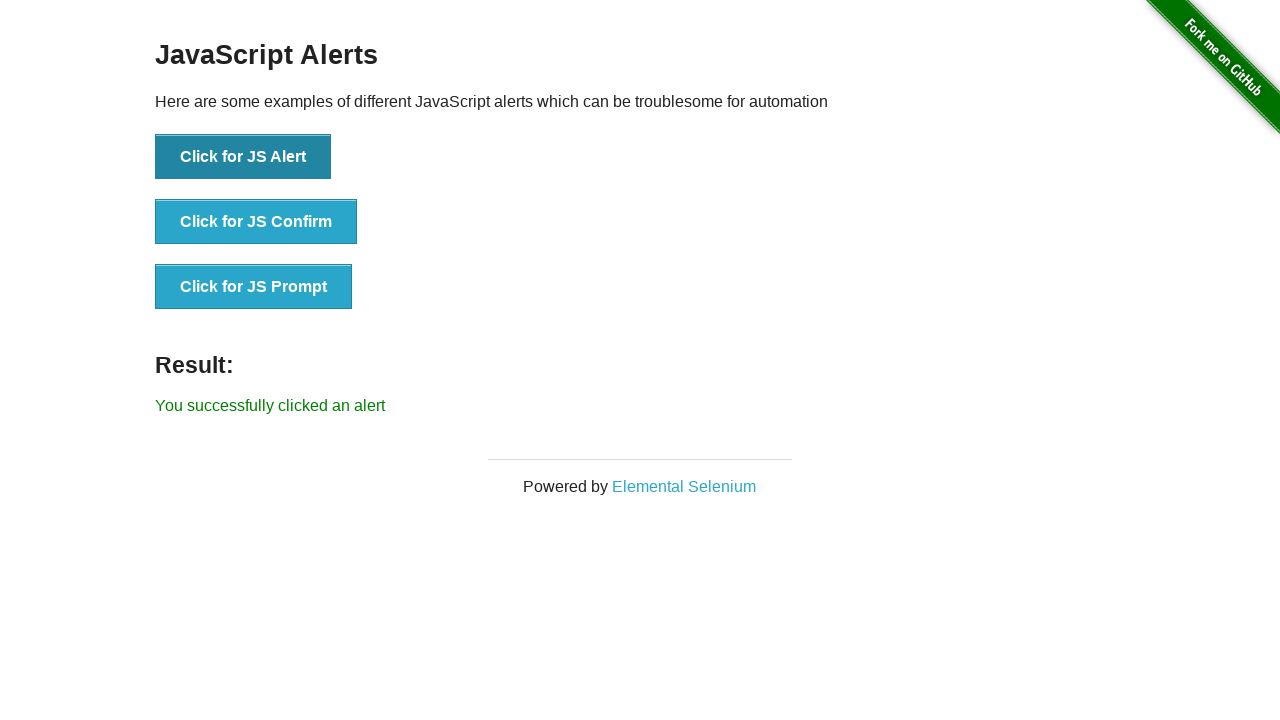

Result element loaded after alert was dismissed
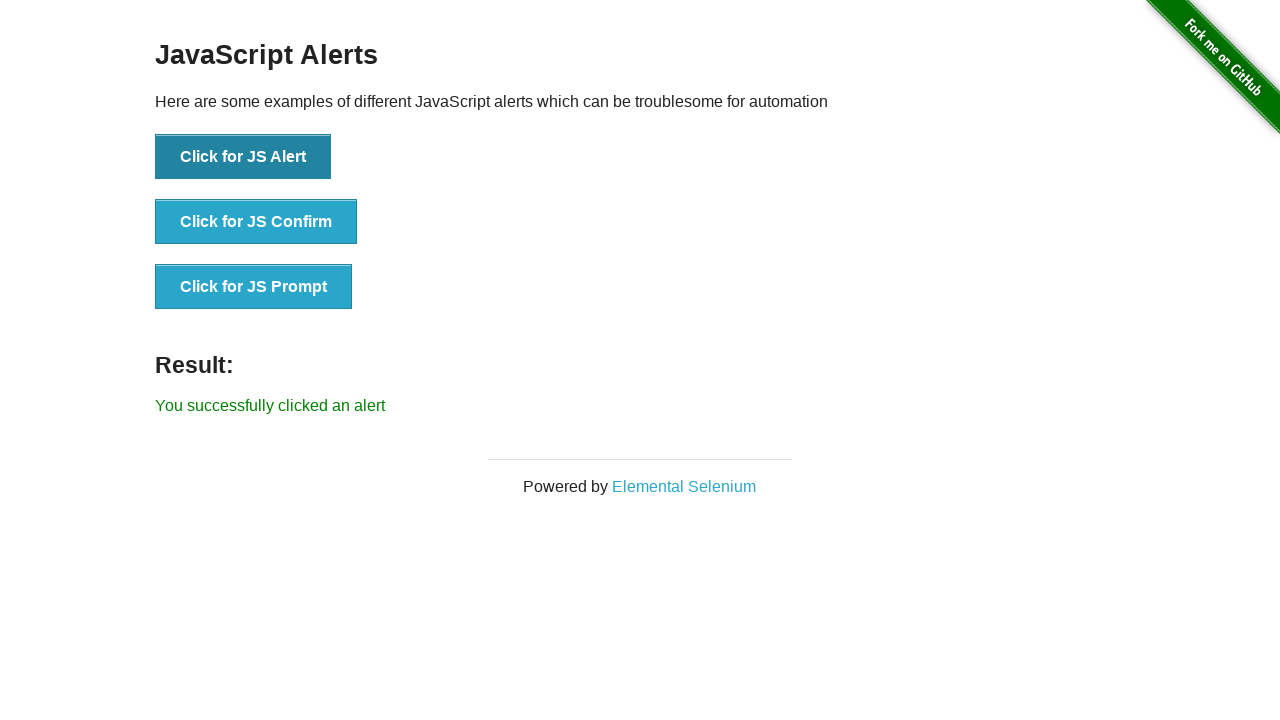

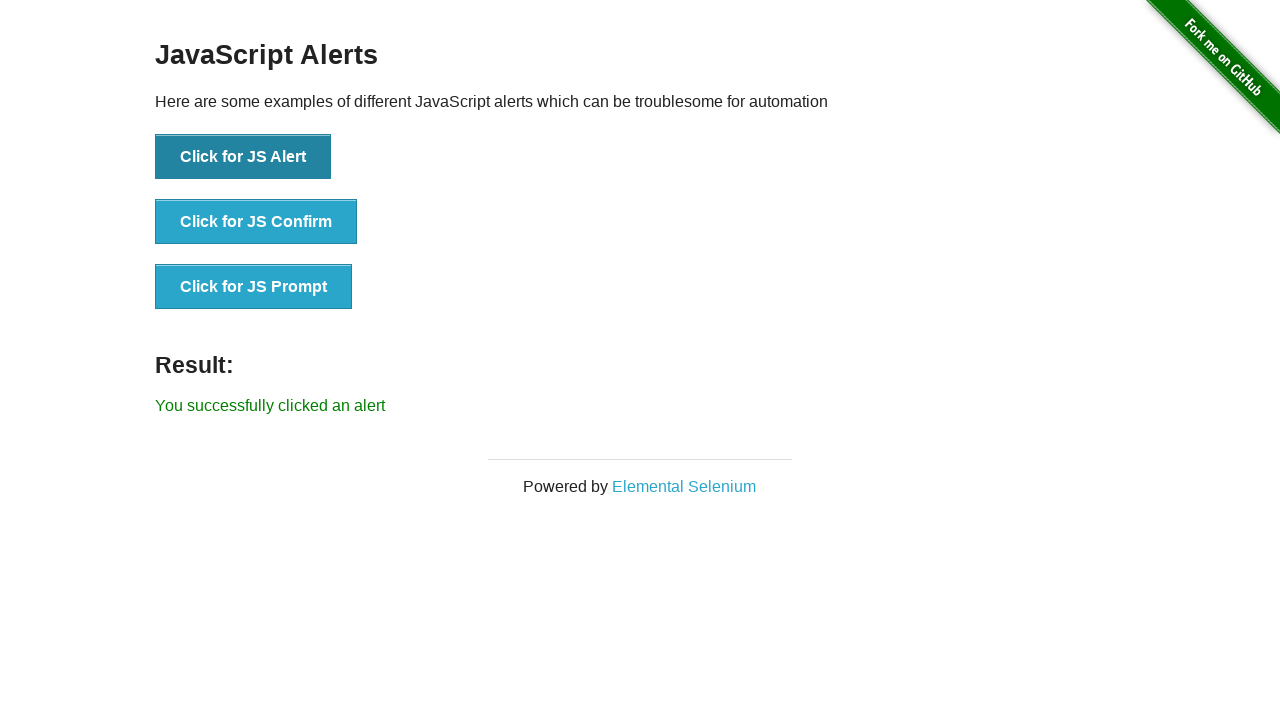